Tests alert functionality by clicking a timer alert button and waiting for the alert to appear

Starting URL: https://demoqa.com/alerts

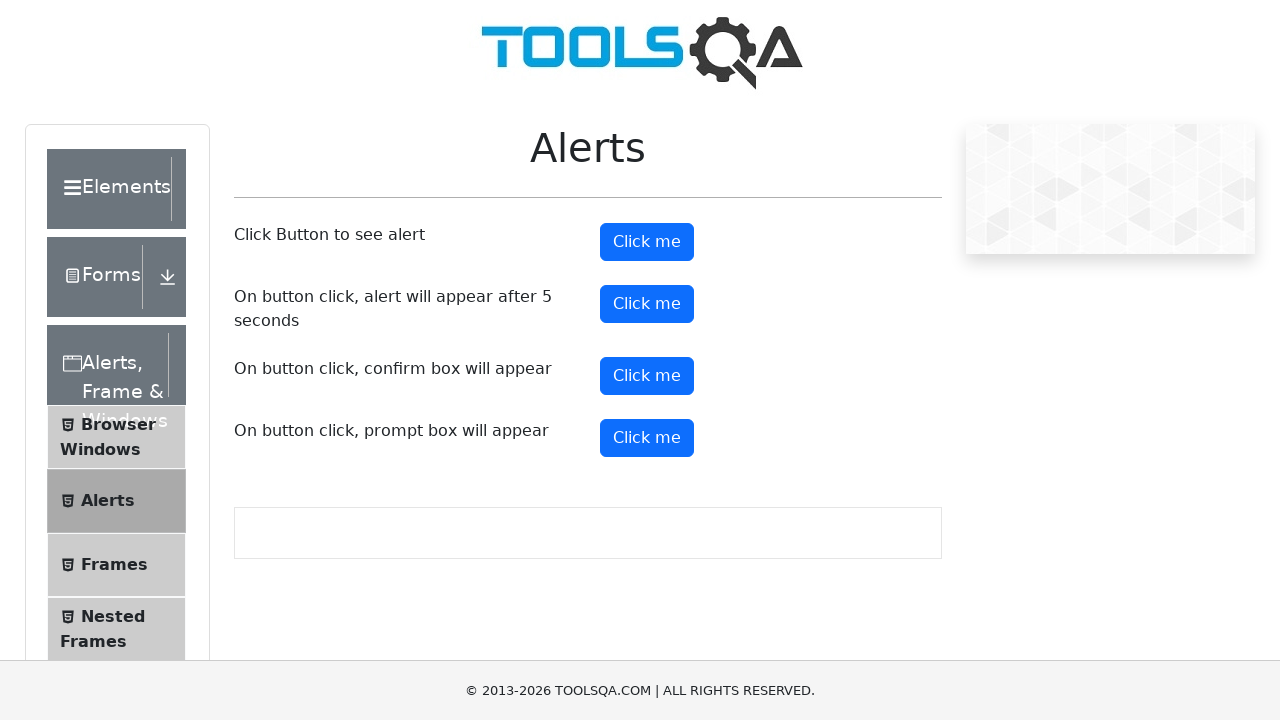

Clicked timer alert button at (647, 304) on button#timerAlertButton
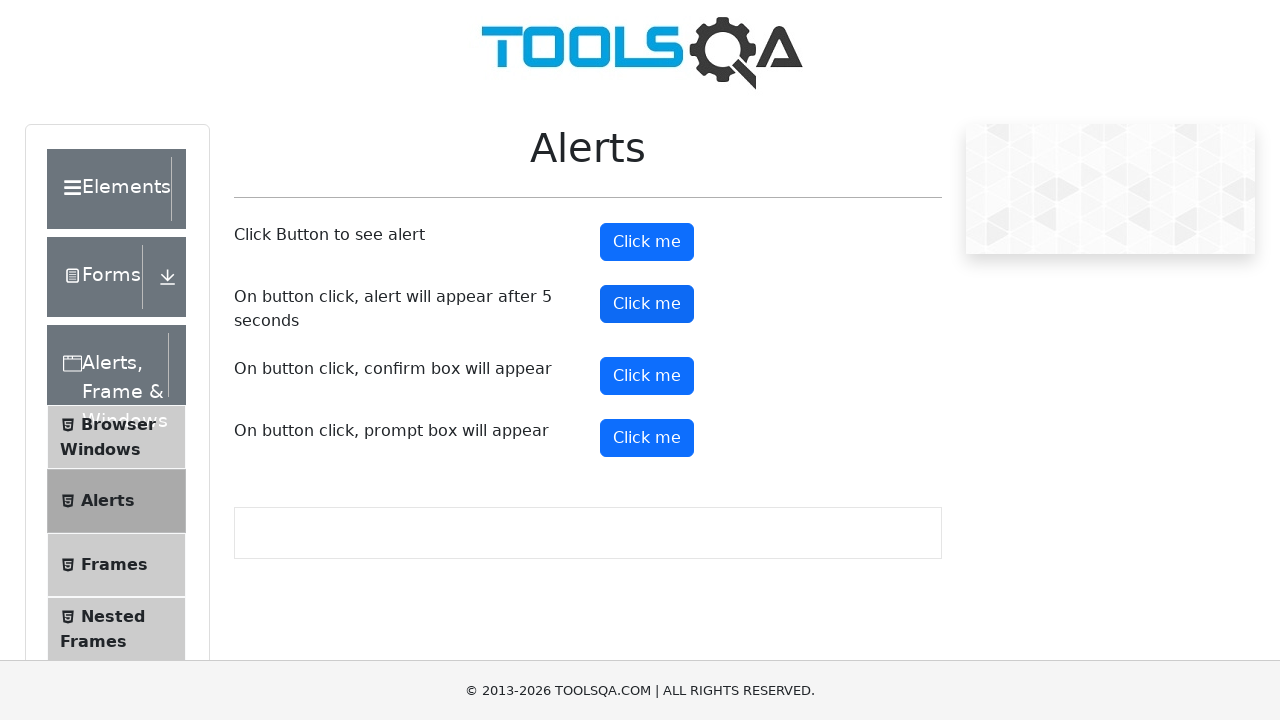

Set up dialog handler to accept alerts
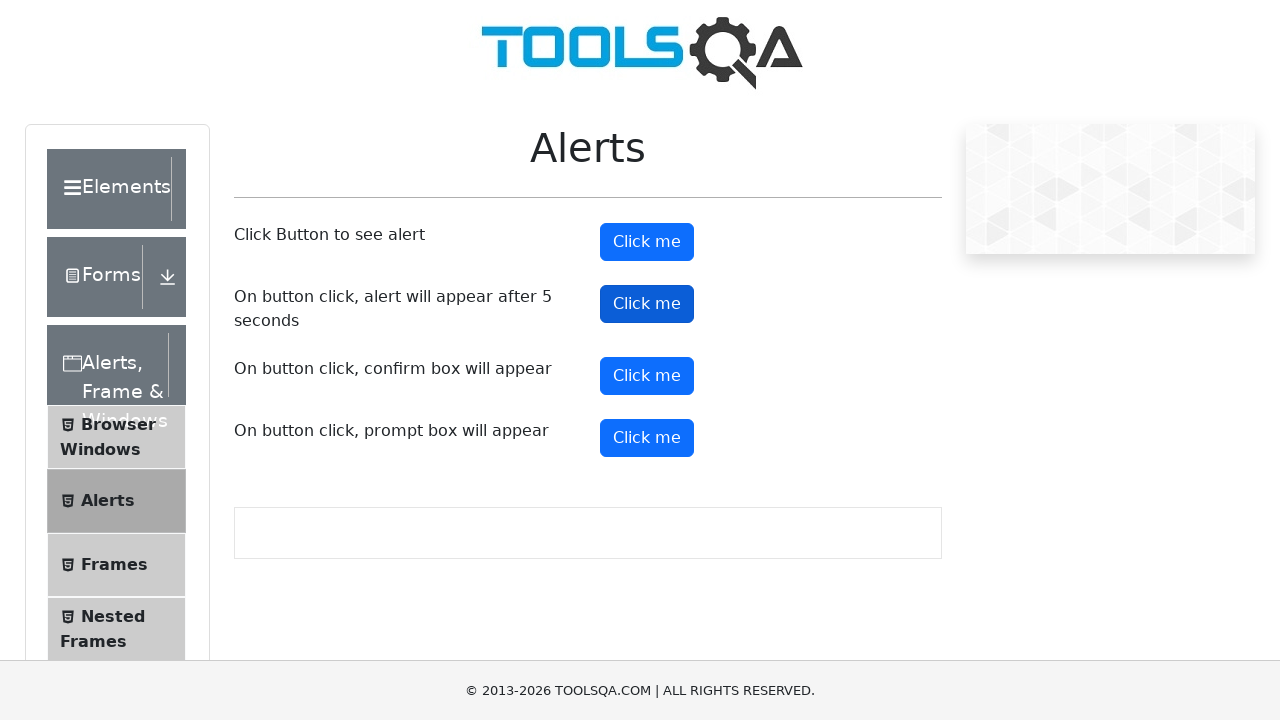

Waited 5 seconds for timed alert to appear and be accepted
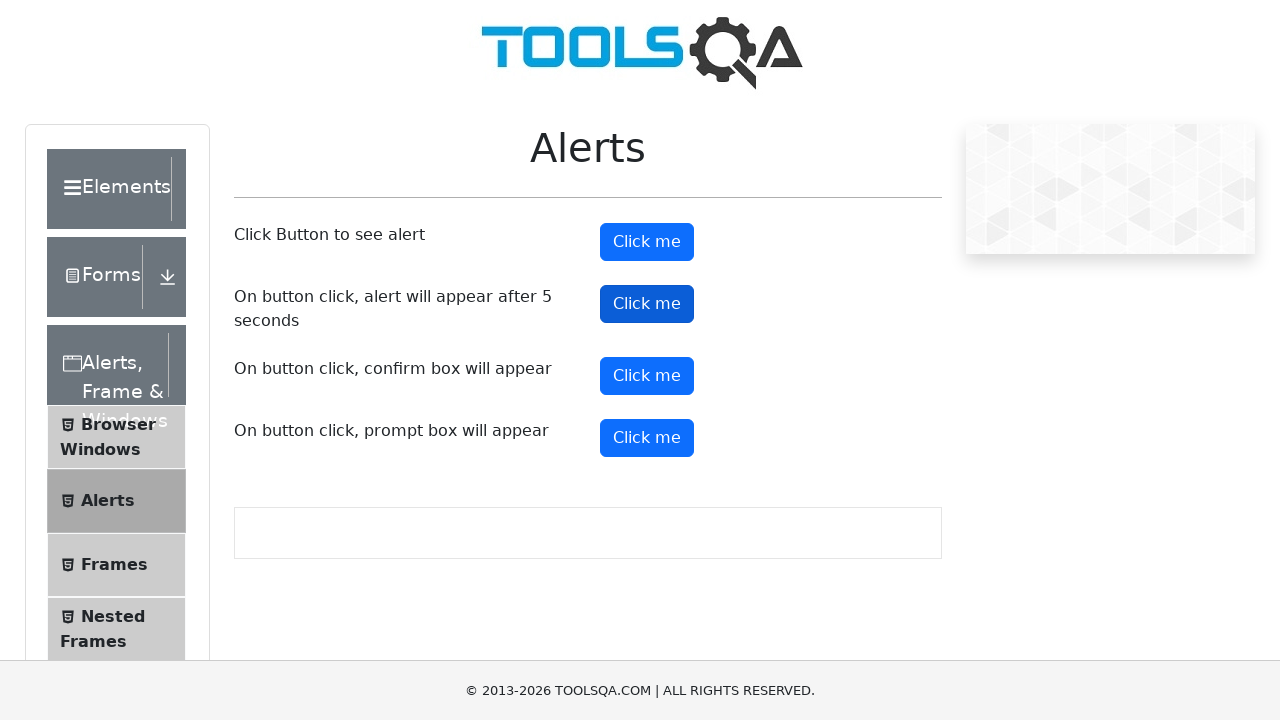

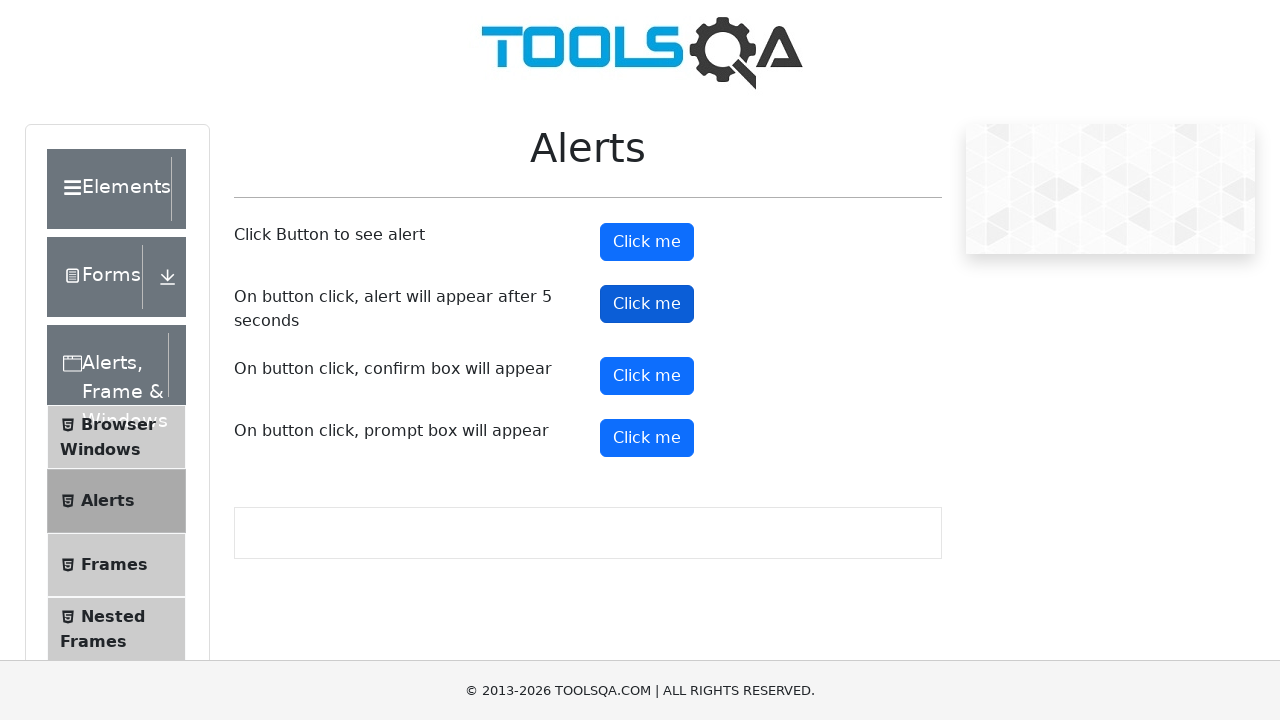